Tests a math challenge form by reading a value from the page, calculating a mathematical formula, filling in the answer, checking a checkbox, selecting a radio button, and submitting the form.

Starting URL: https://suninjuly.github.io/math.html

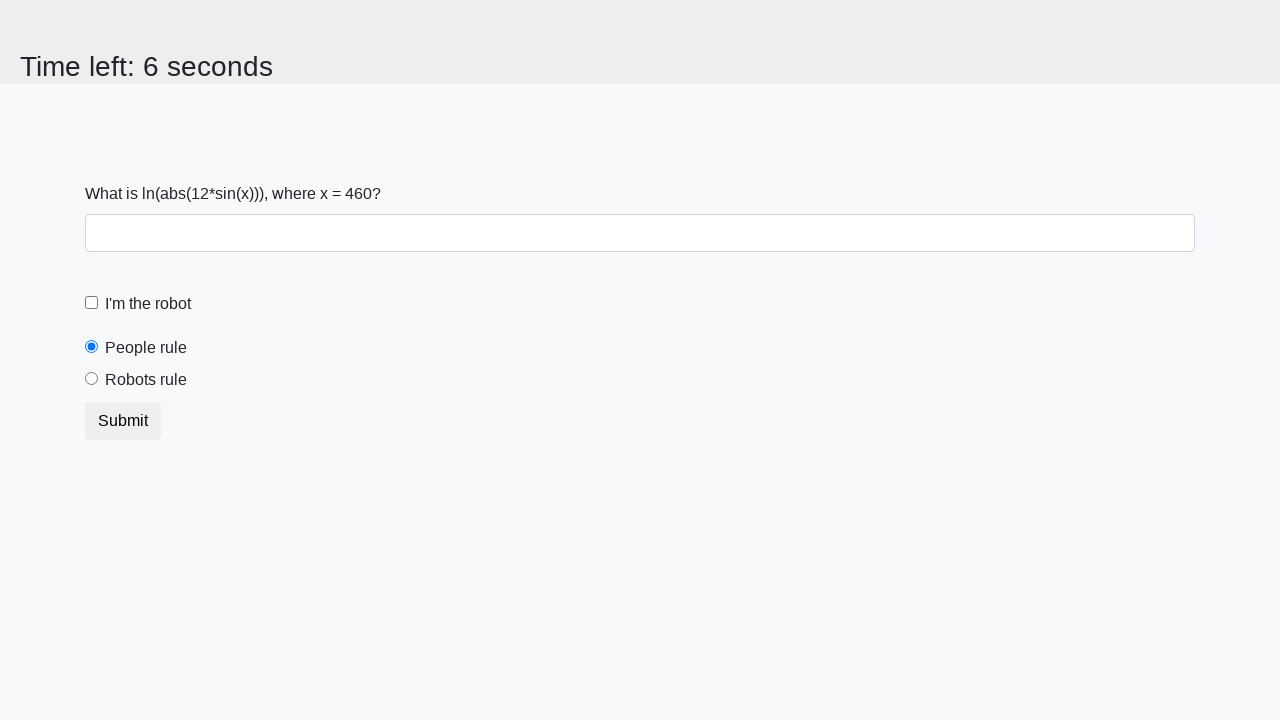

Retrieved x value from page element
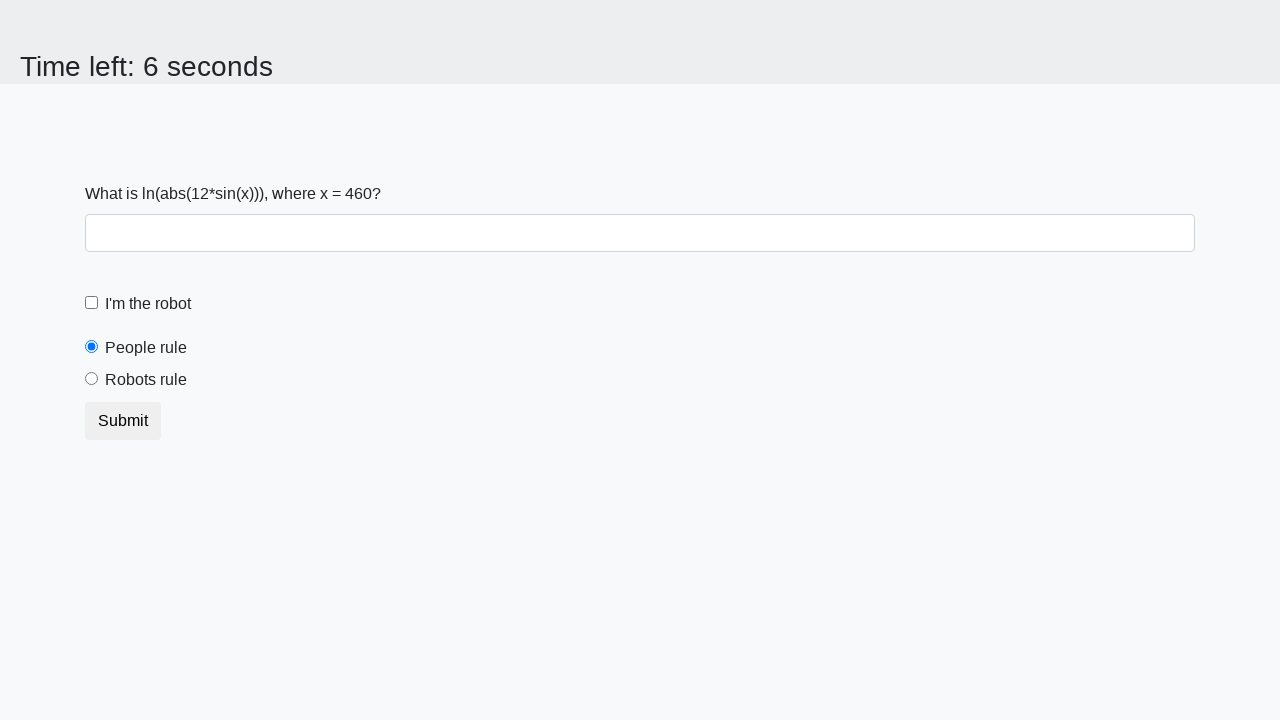

Filled in calculated answer using math formula on //input[@id='answer']
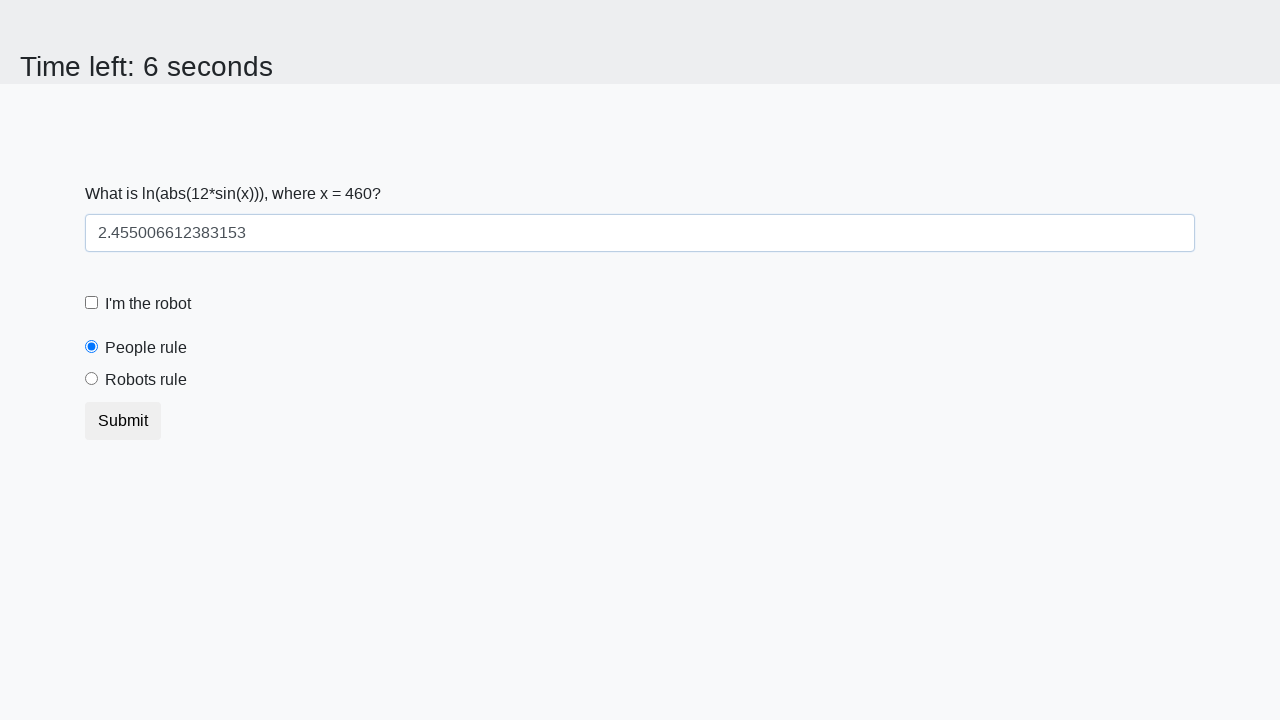

Checked the robot checkbox at (92, 303) on xpath=//input[@id='robotCheckbox']
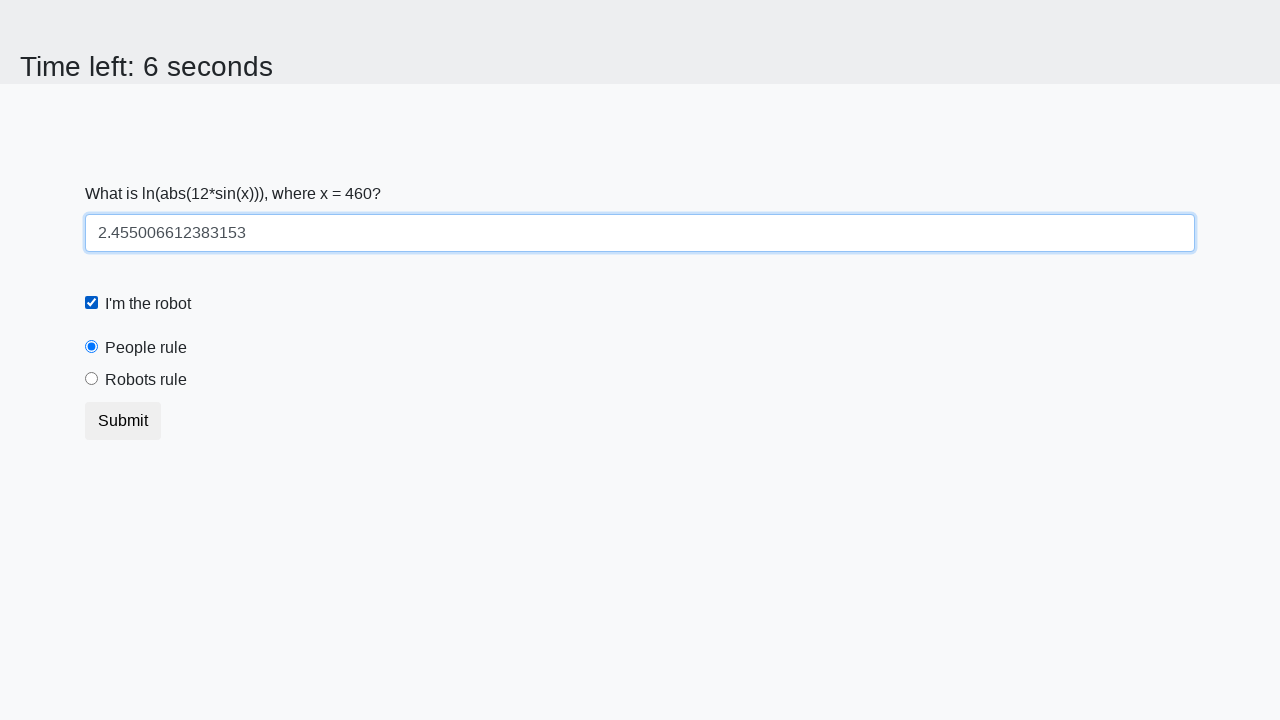

Selected the robots rule radio button at (92, 379) on xpath=//input[@id='robotsRule']
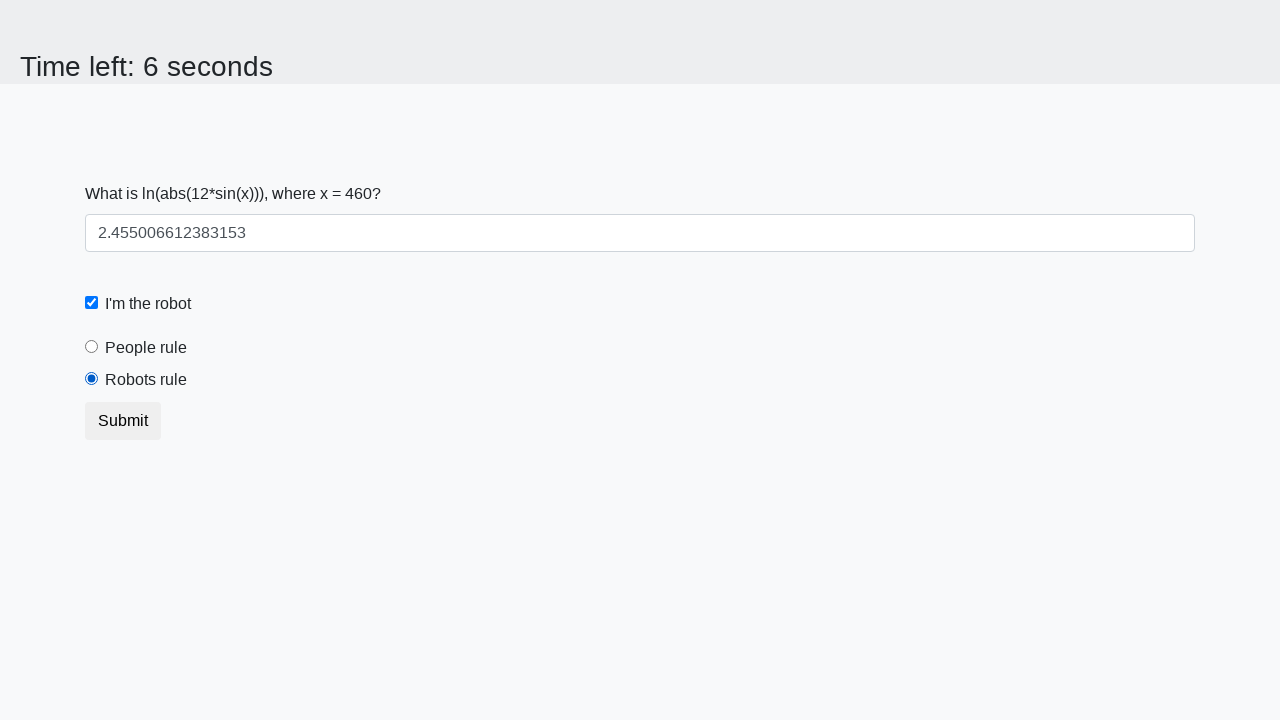

Clicked submit button to complete form at (123, 421) on xpath=//button[@class='btn btn-default']
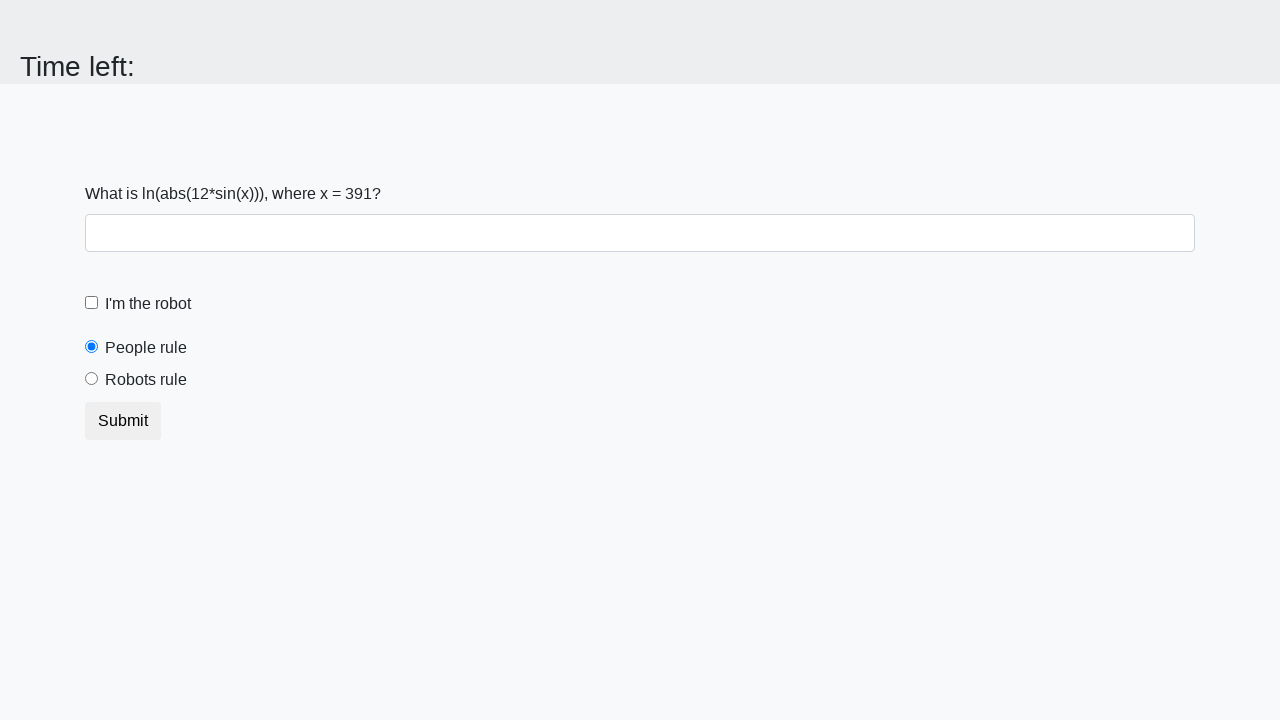

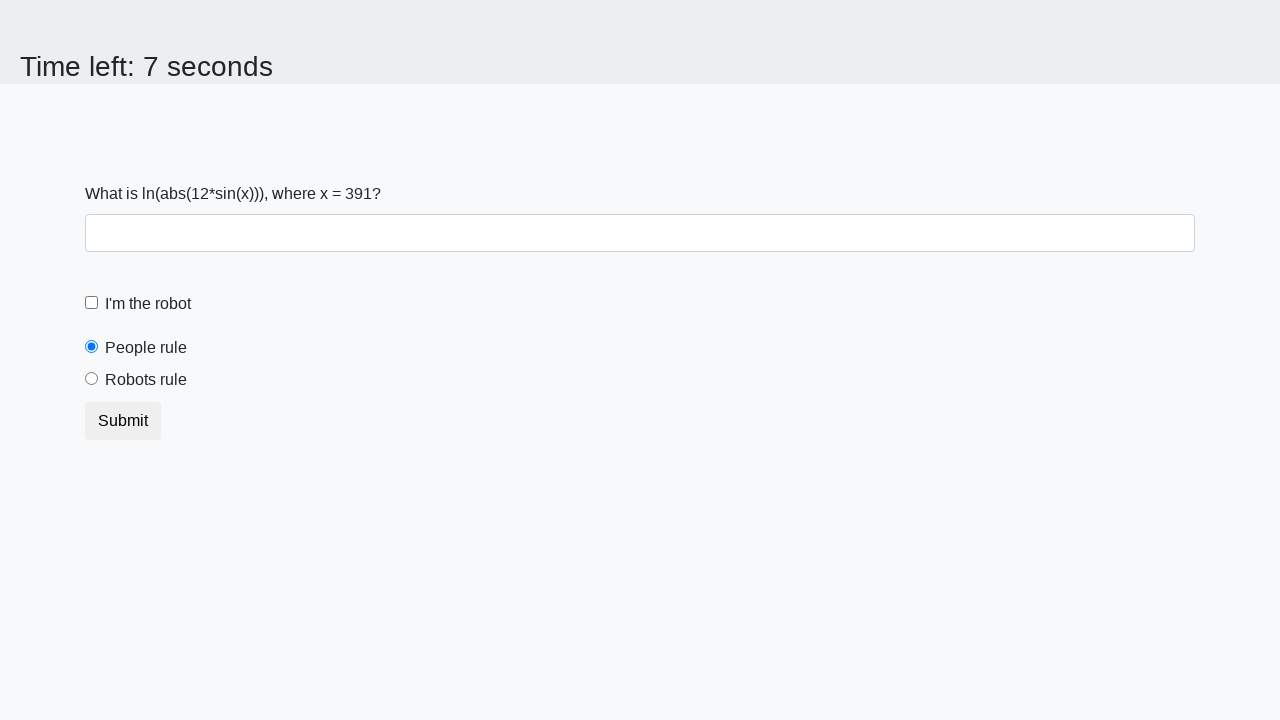